Validates clicking the Rules link works

Starting URL: https://www.gamesforthebrain.com/game/checkers/

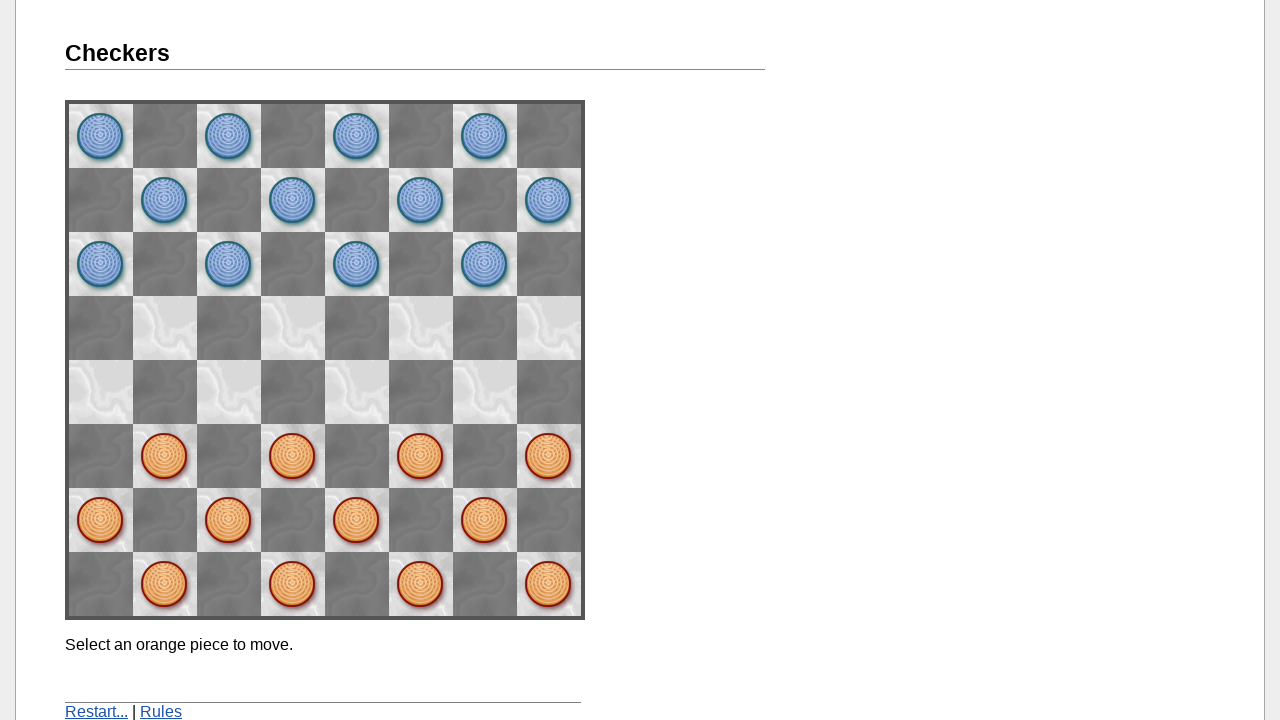

Navigated to Checkers game page
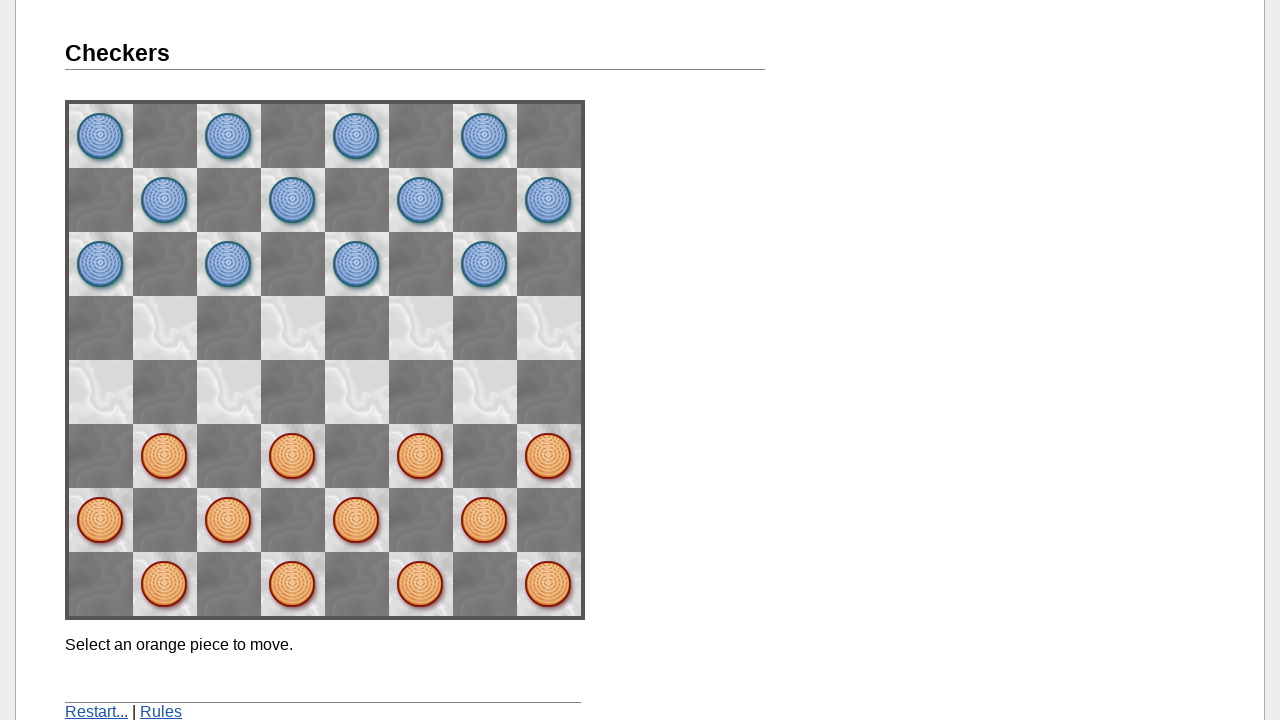

Clicked the Rules link at (161, 712) on a:has-text('Rules')
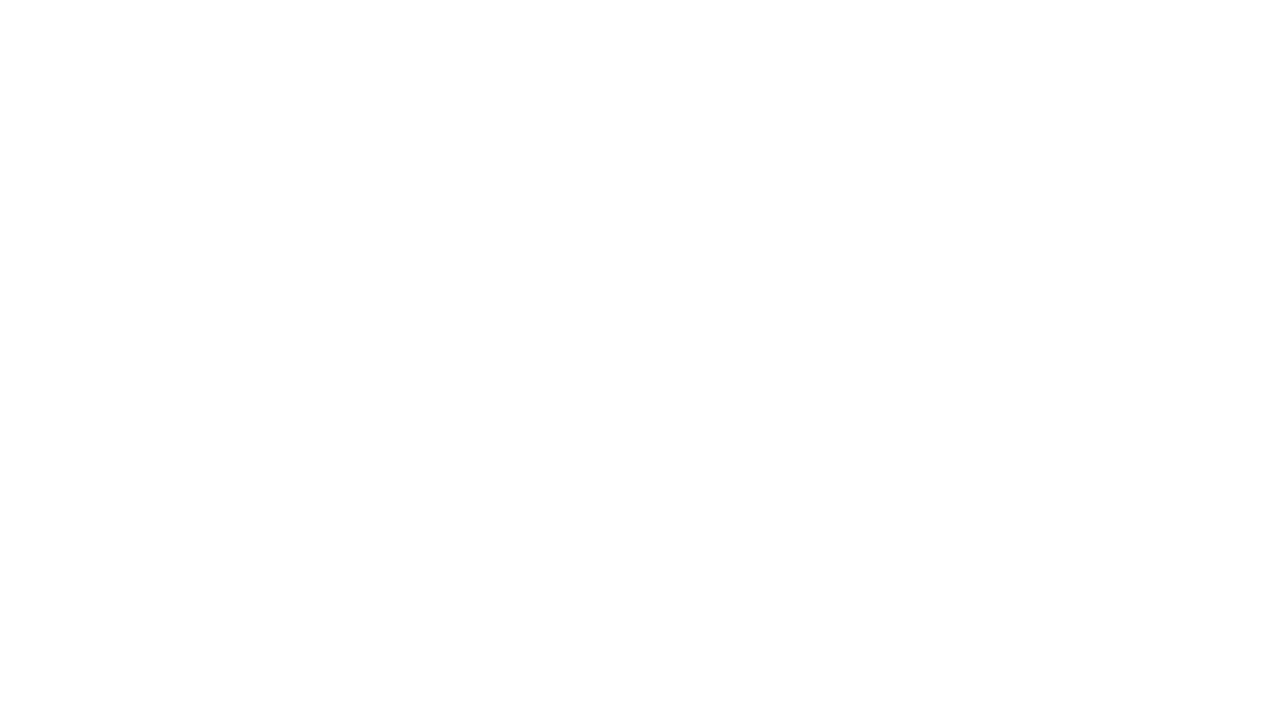

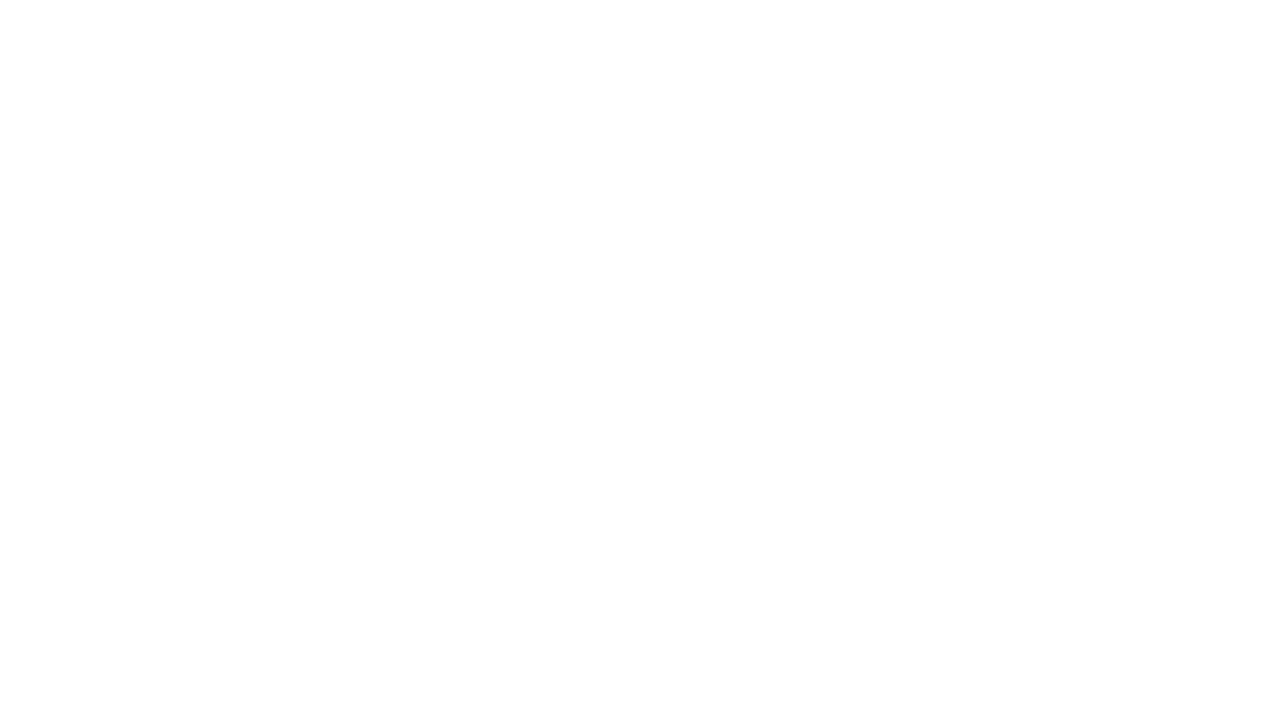